Navigates to Hacker News, verifies posts are loaded on the page, and clicks the "More" link to navigate to the next page of posts.

Starting URL: https://news.ycombinator.com/

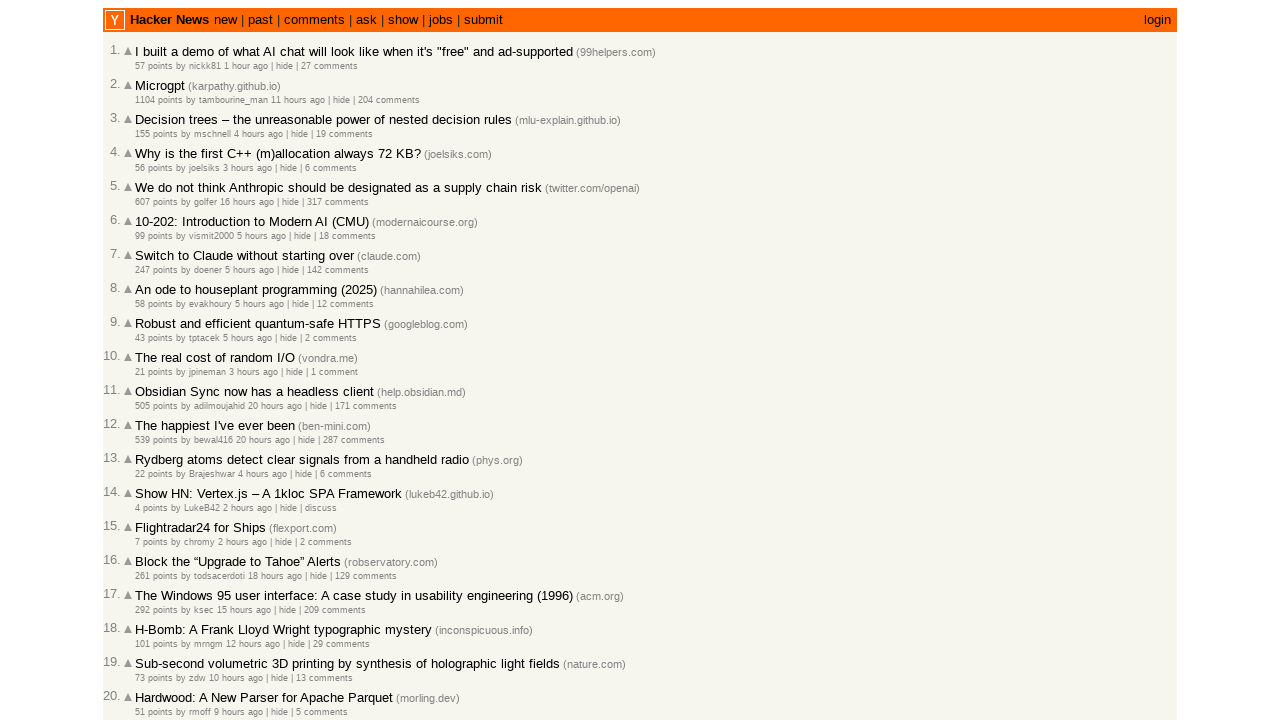

Waited for posts to load on Hacker News homepage
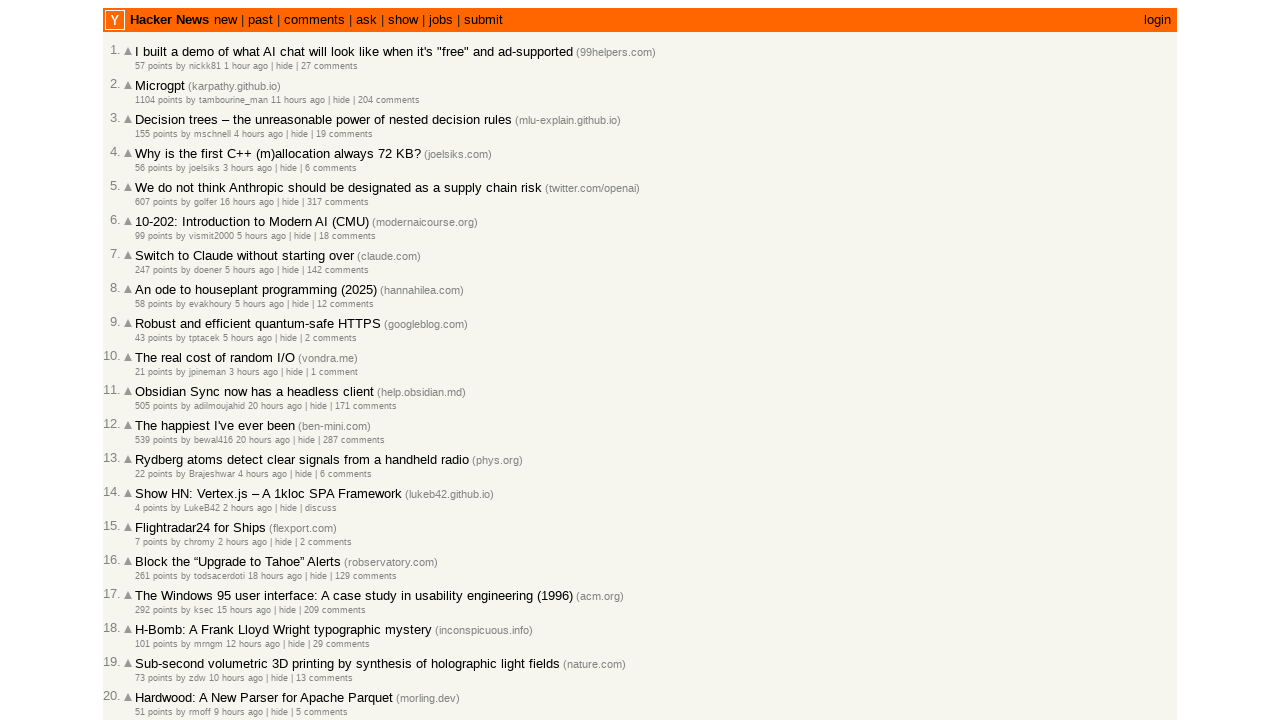

Verified post titles are visible
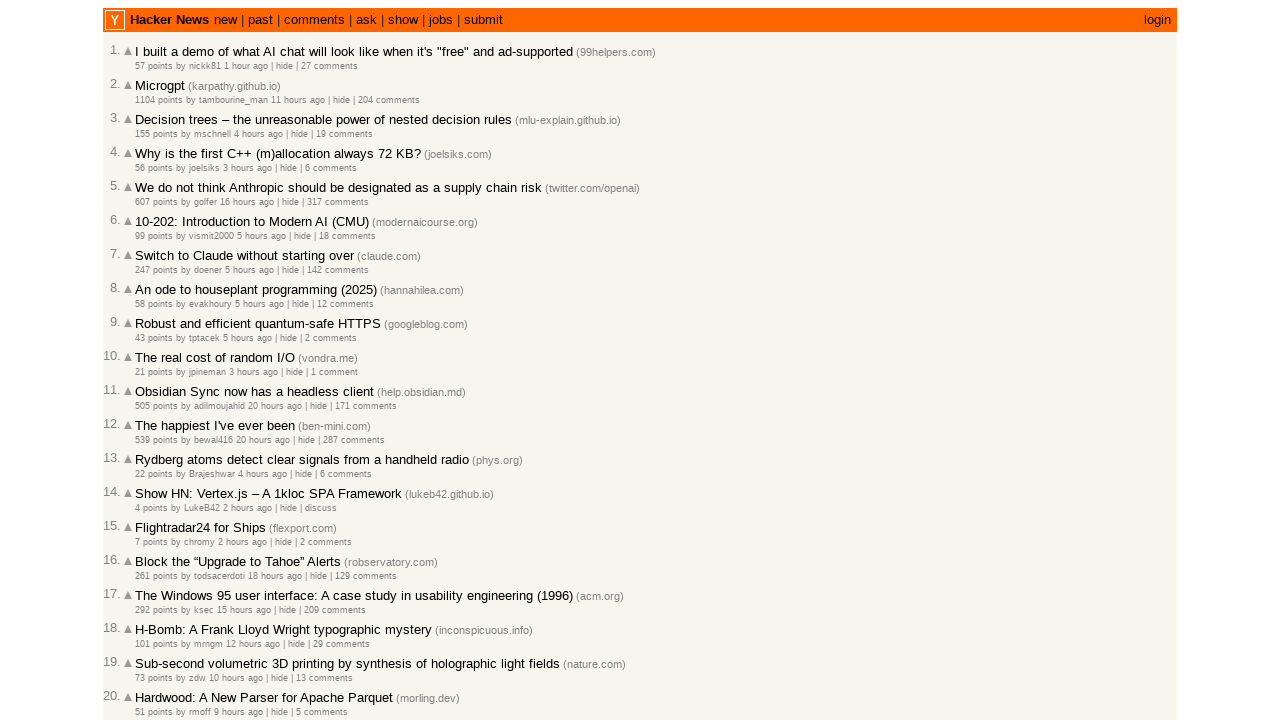

Clicked the 'More' link to navigate to next page at (149, 616) on .morelink
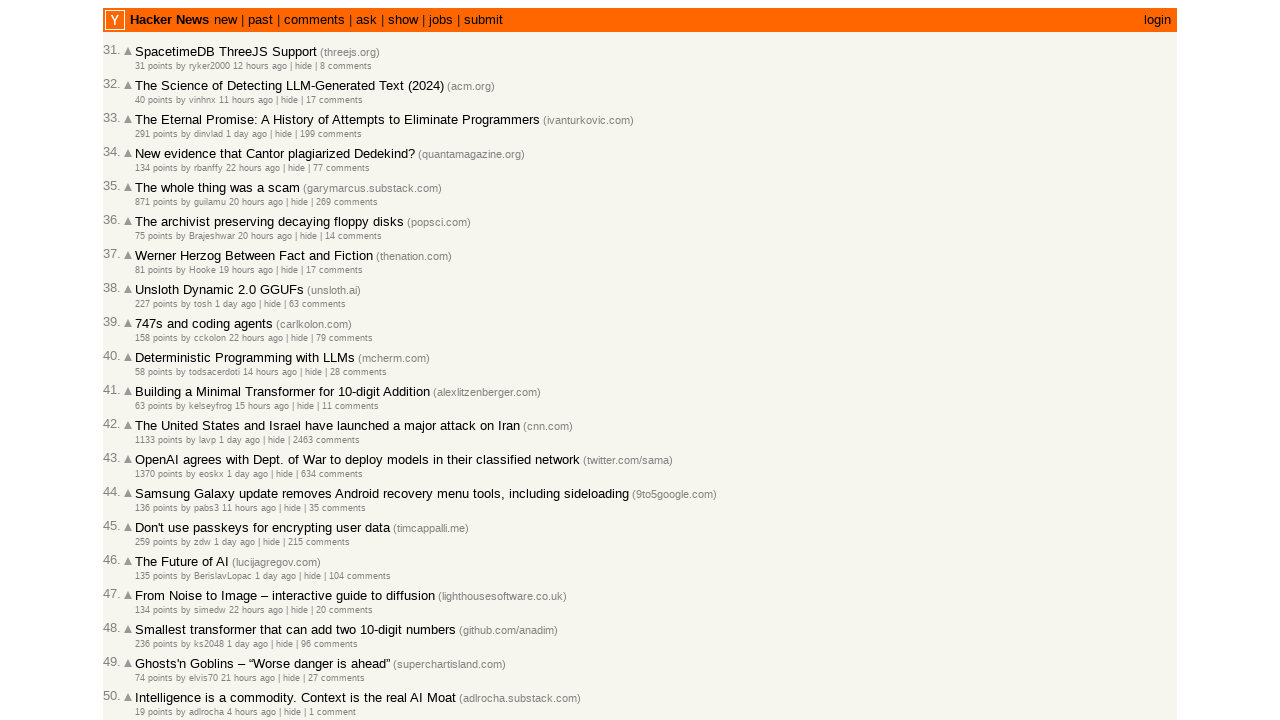

Waited for next page of posts to load
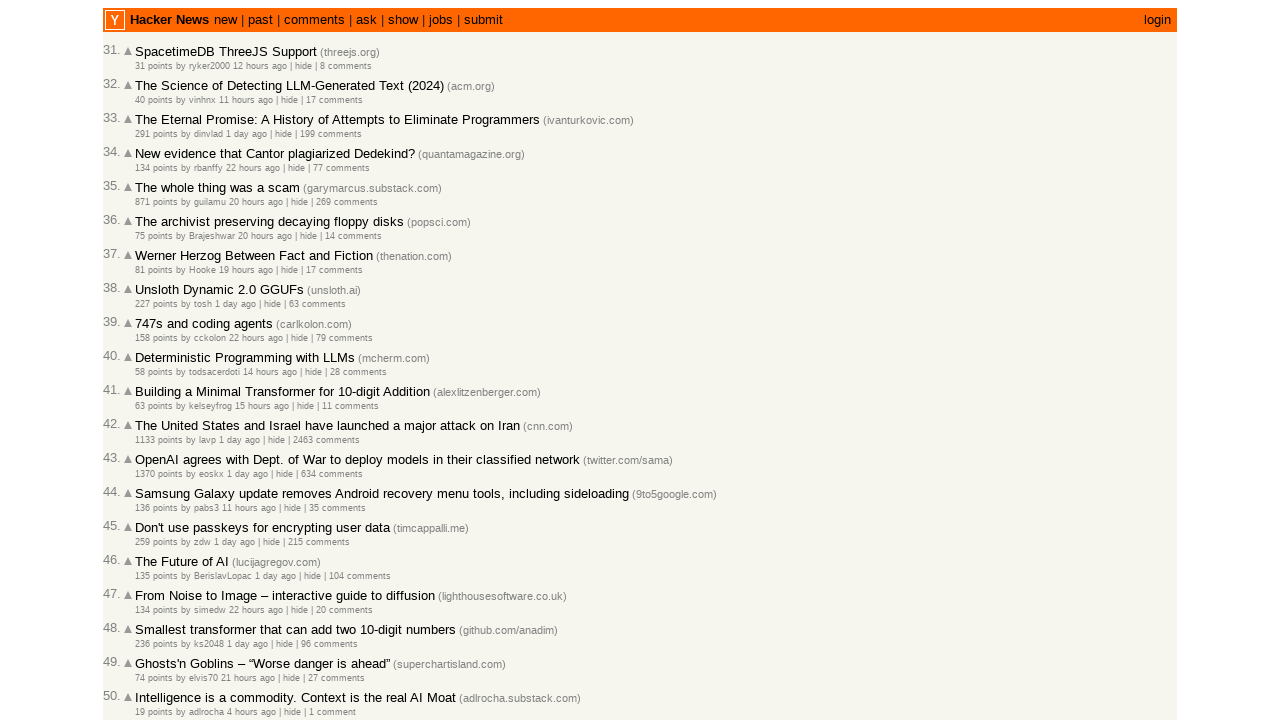

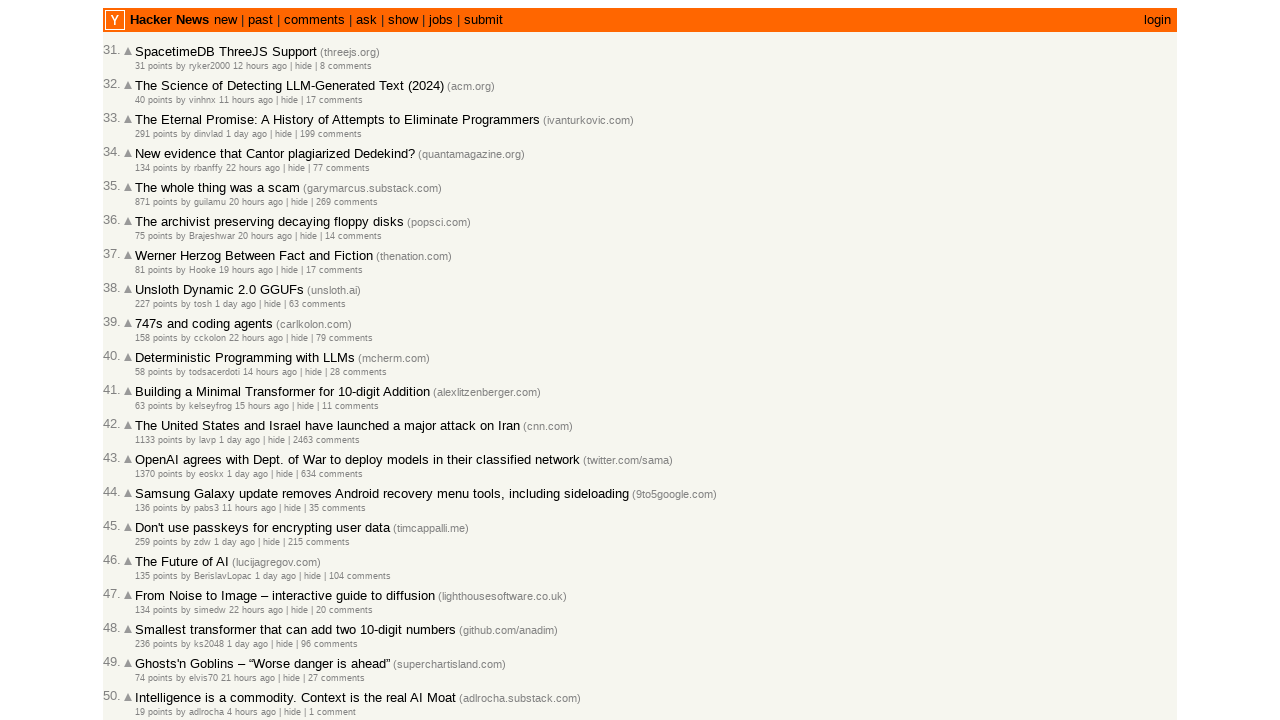